Runs the Acid3 browser compatibility test by navigating to the Acid3 test page and waiting for the test to complete, then verifying the result element is present.

Starting URL: http://acid3.acidtests.org/

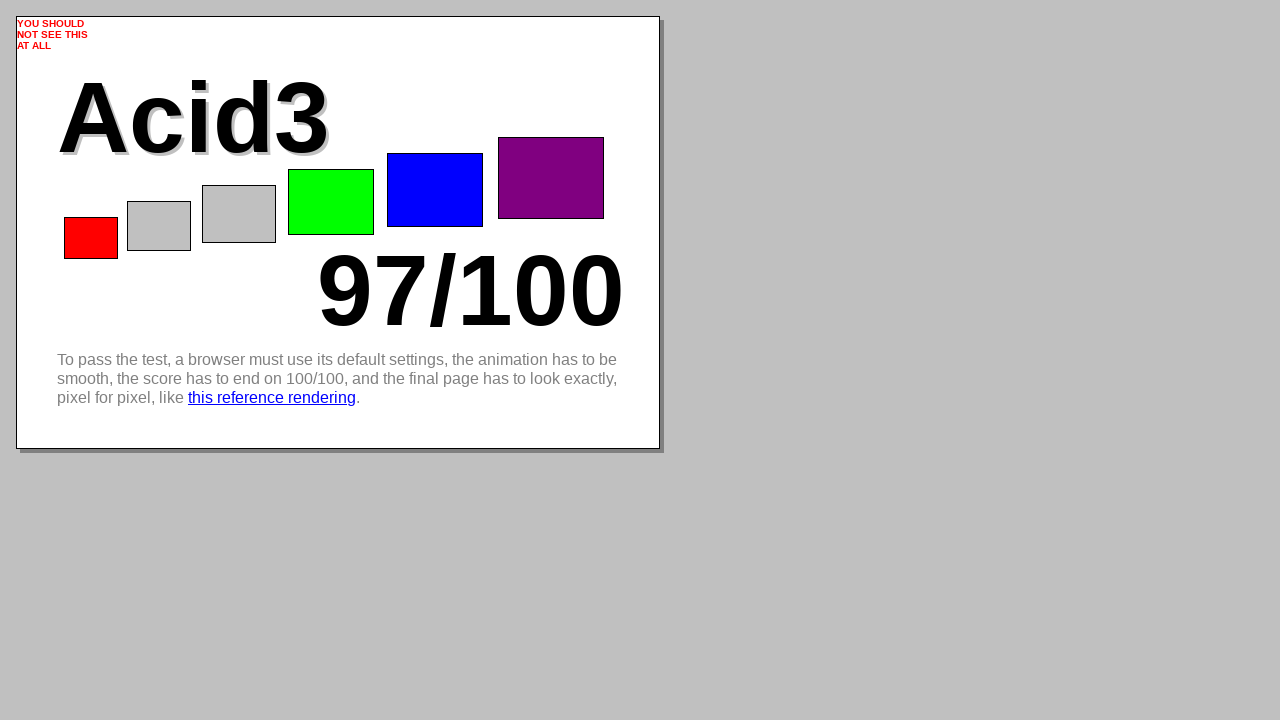

Navigated to Acid3 test page
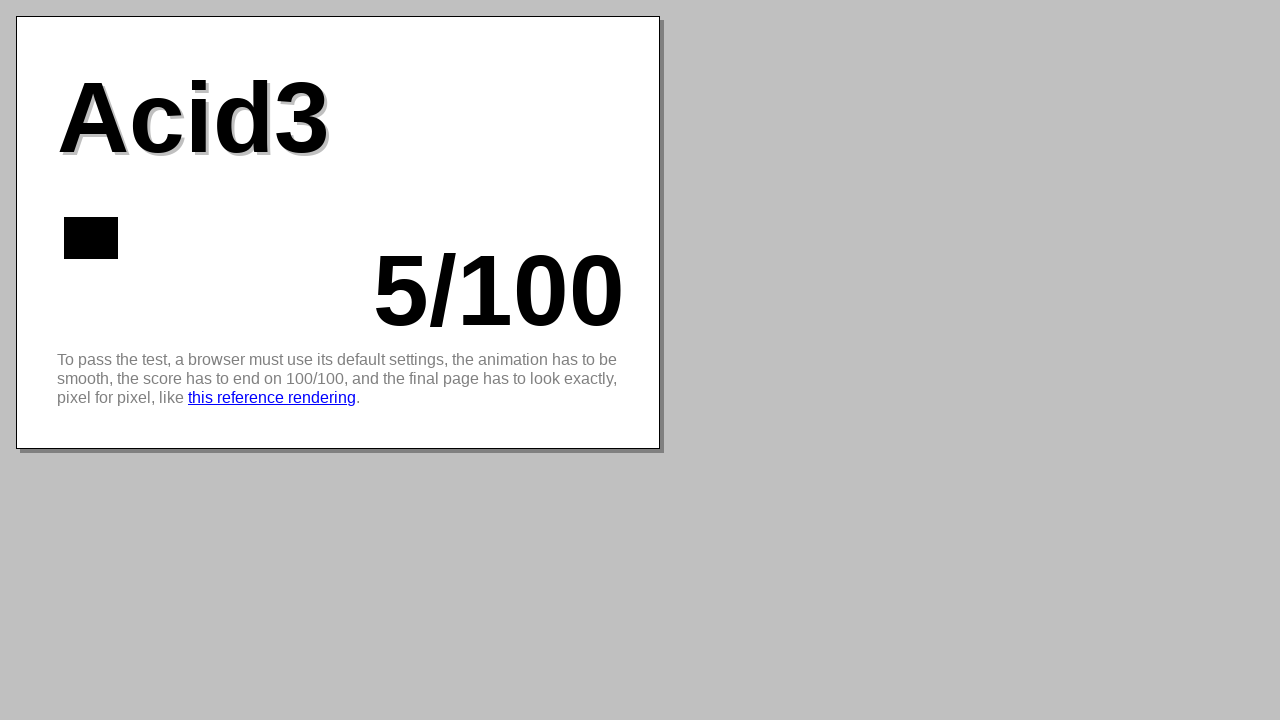

Waited 10 seconds for Acid3 test to complete
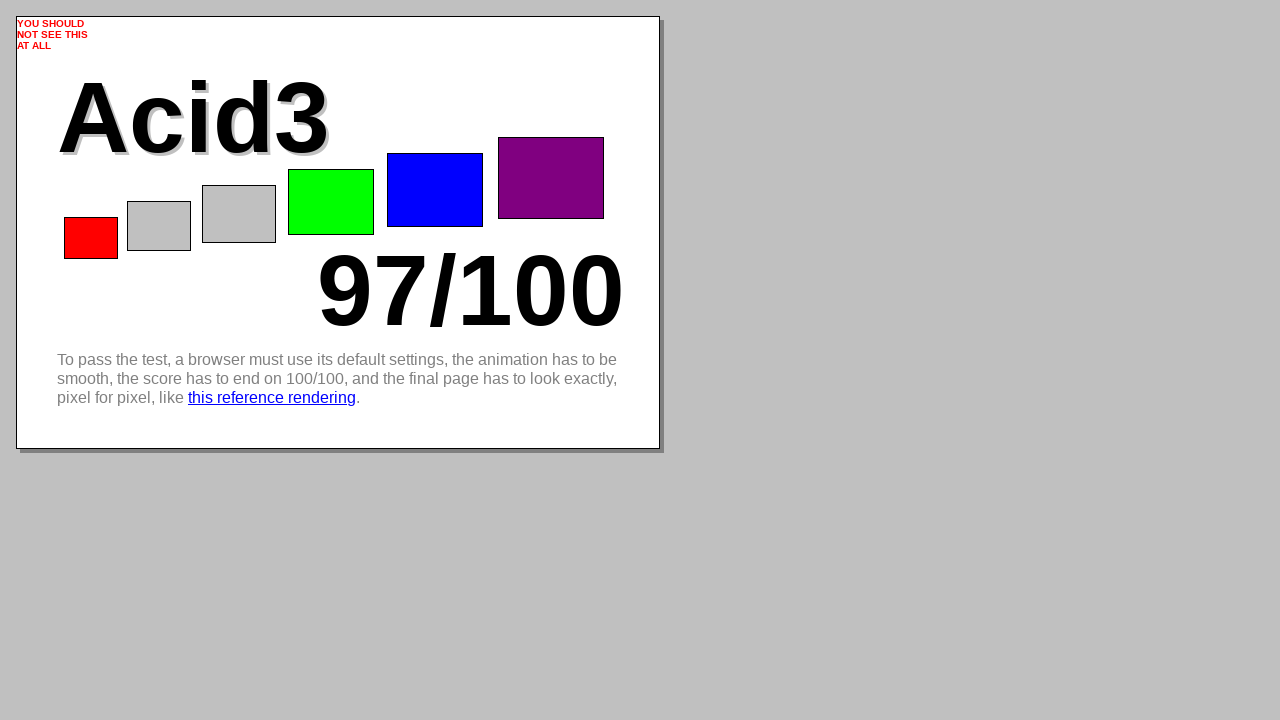

Result element appeared on the page
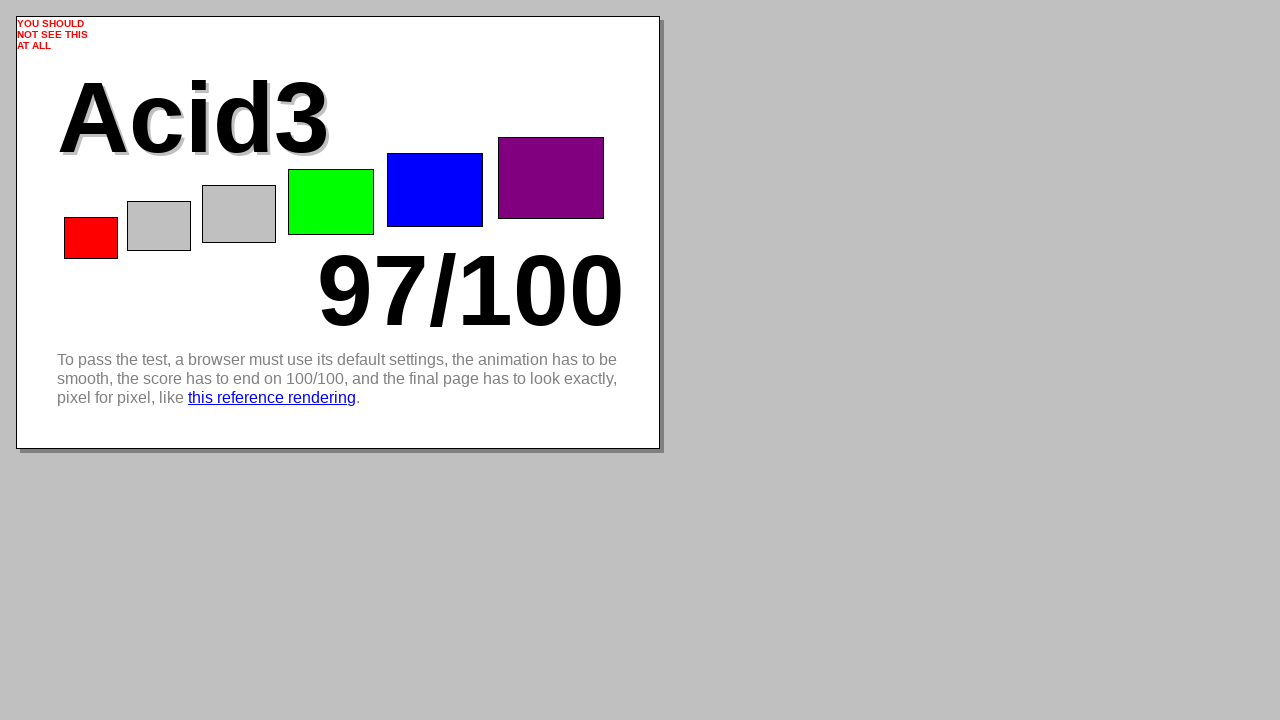

Retrieved Acid3 test result: 97/100
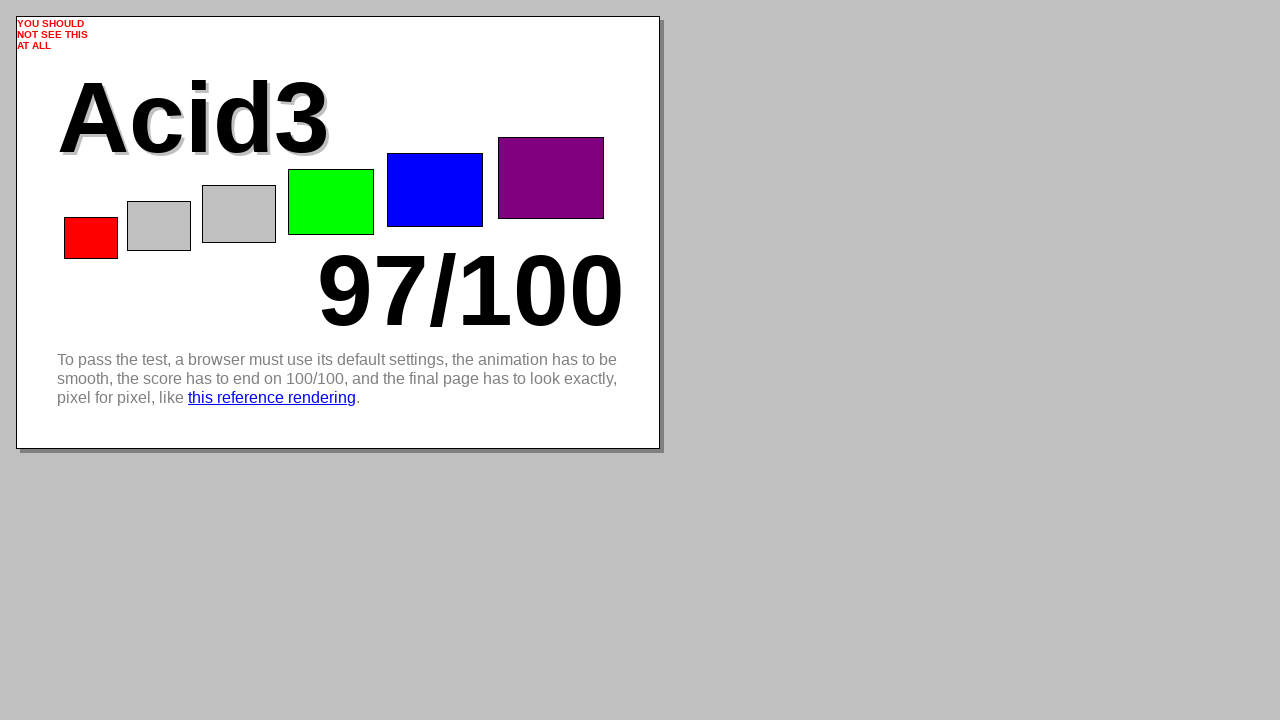

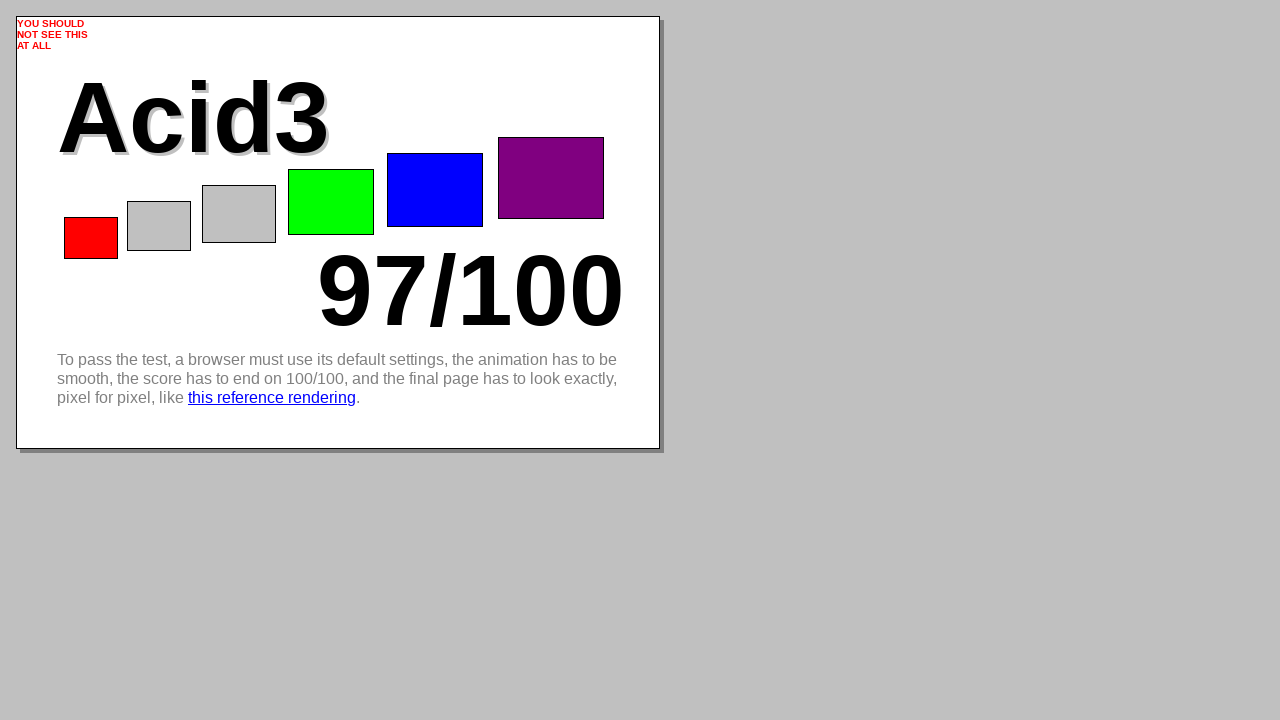